Tests adding todo items to the list by filling the input field and pressing Enter, then verifying the items appear in the list

Starting URL: https://demo.playwright.dev/todomvc

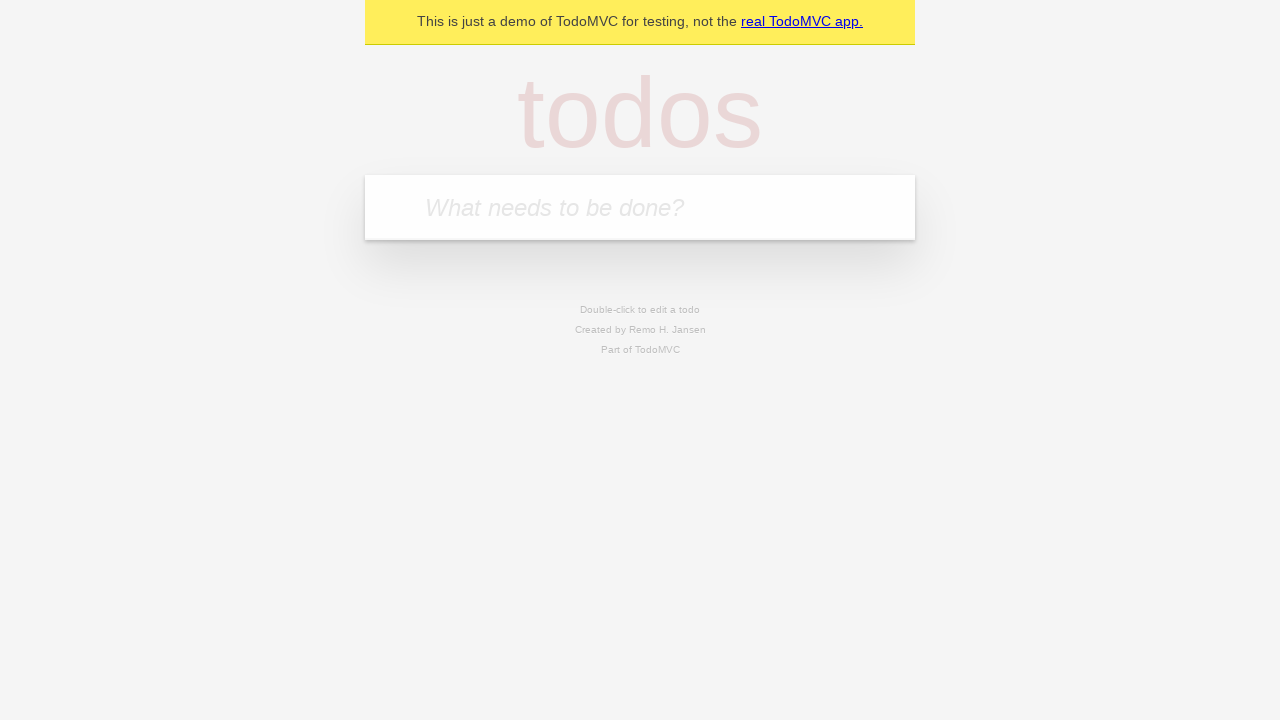

Filled todo input field with 'buy some cheese' on internal:attr=[placeholder="What needs to be done?"i]
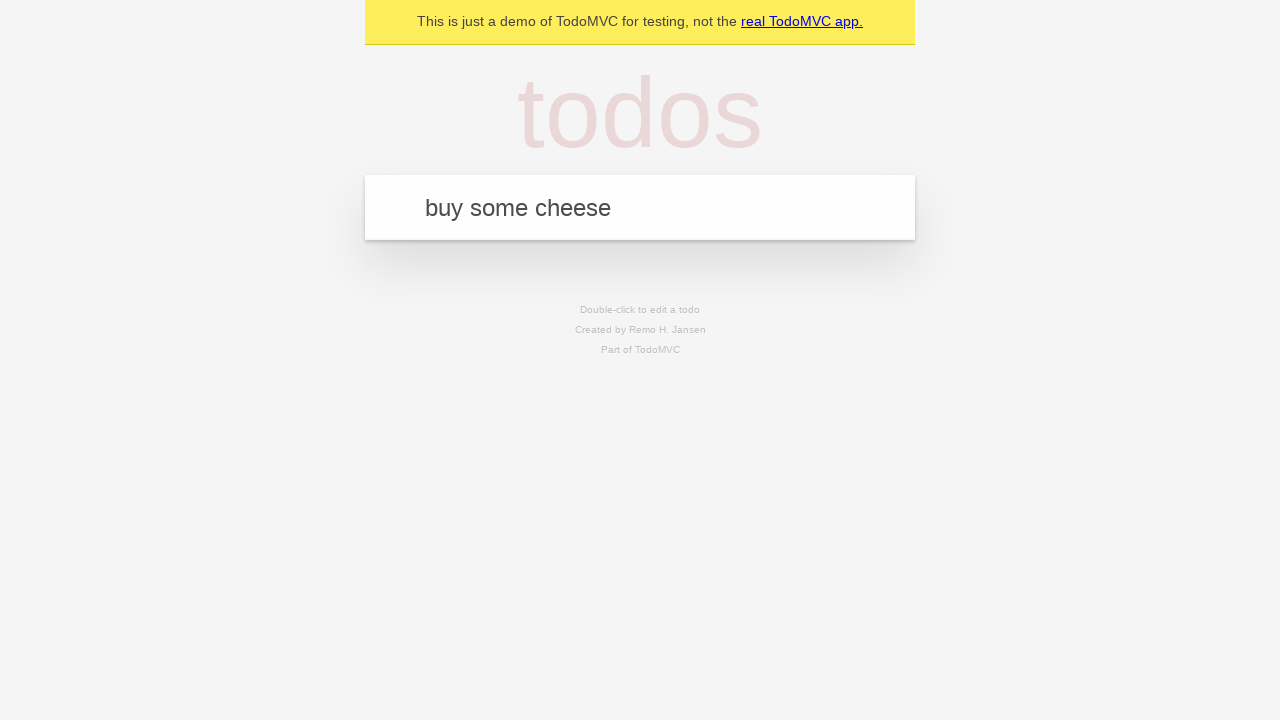

Pressed Enter to add first todo item on internal:attr=[placeholder="What needs to be done?"i]
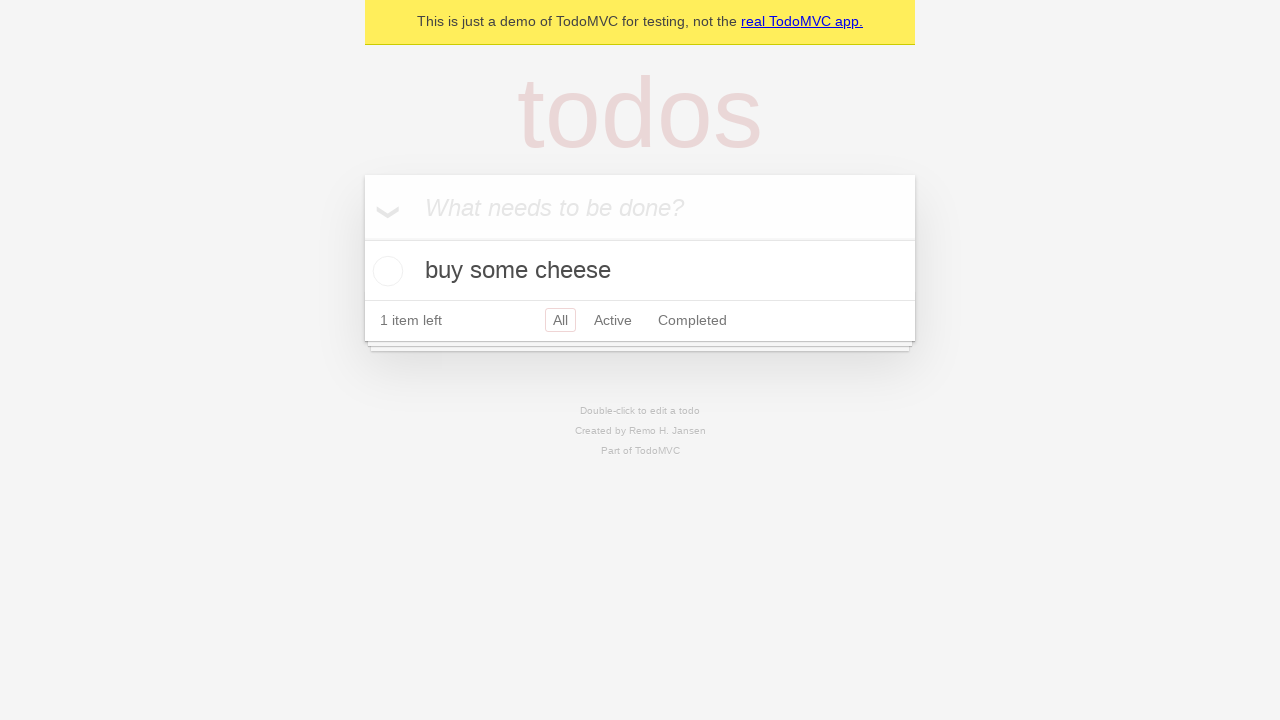

Filled todo input field with 'feed the cat' on internal:attr=[placeholder="What needs to be done?"i]
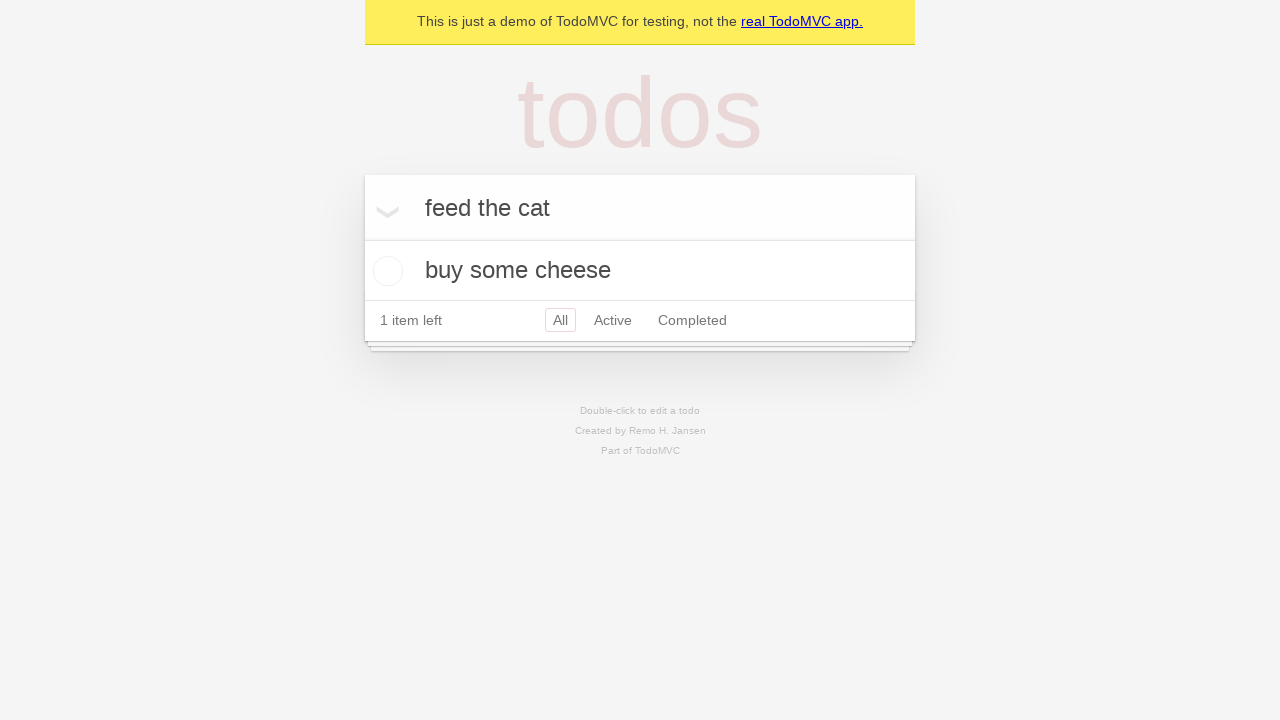

Pressed Enter to add second todo item on internal:attr=[placeholder="What needs to be done?"i]
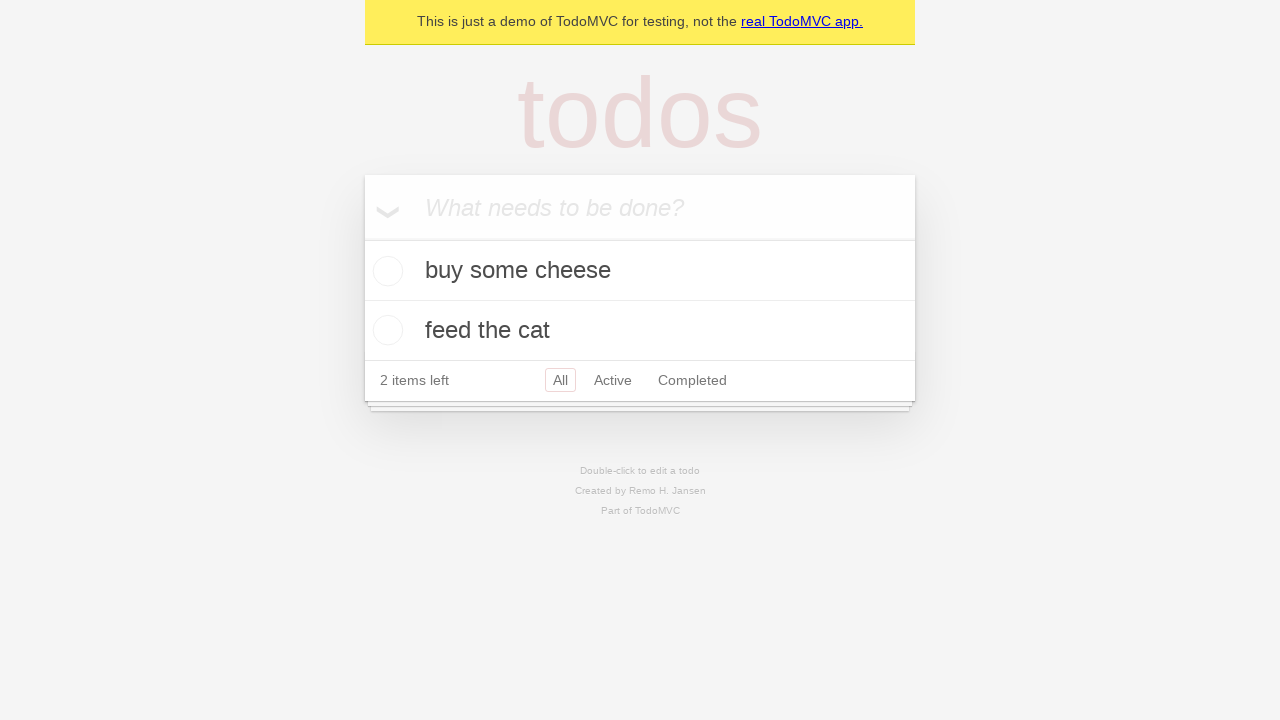

Todo items loaded and are now visible
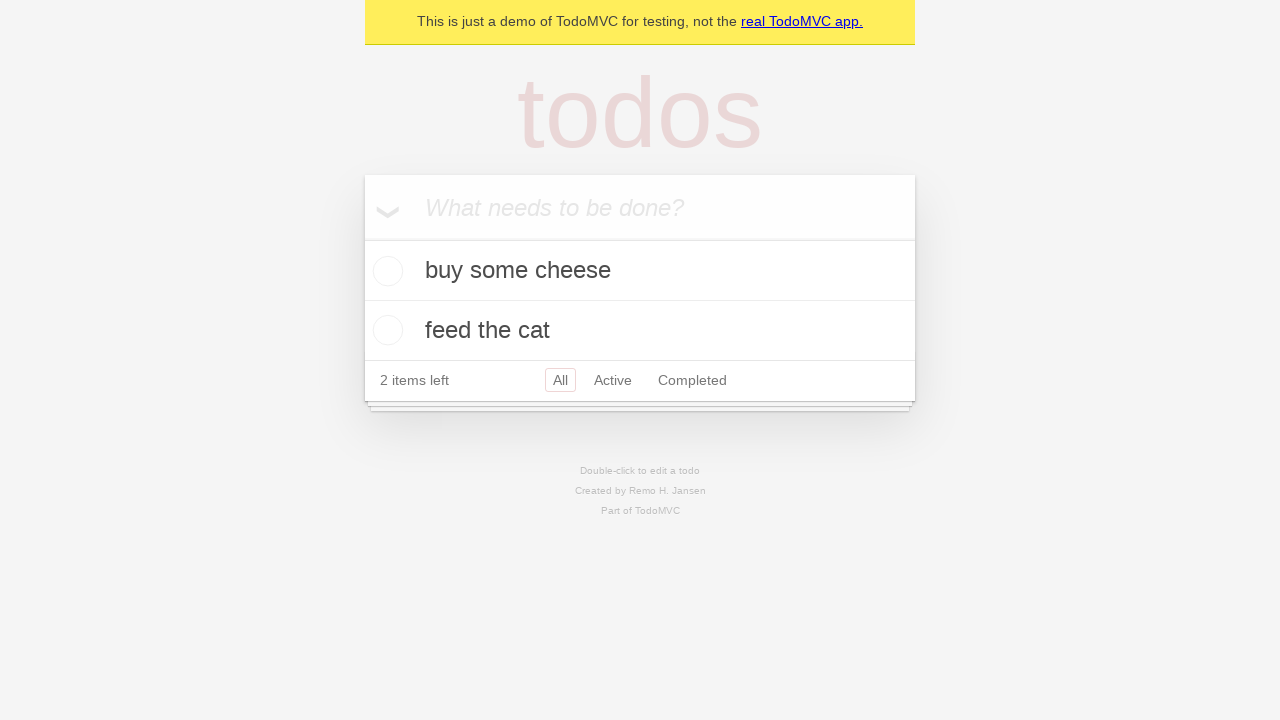

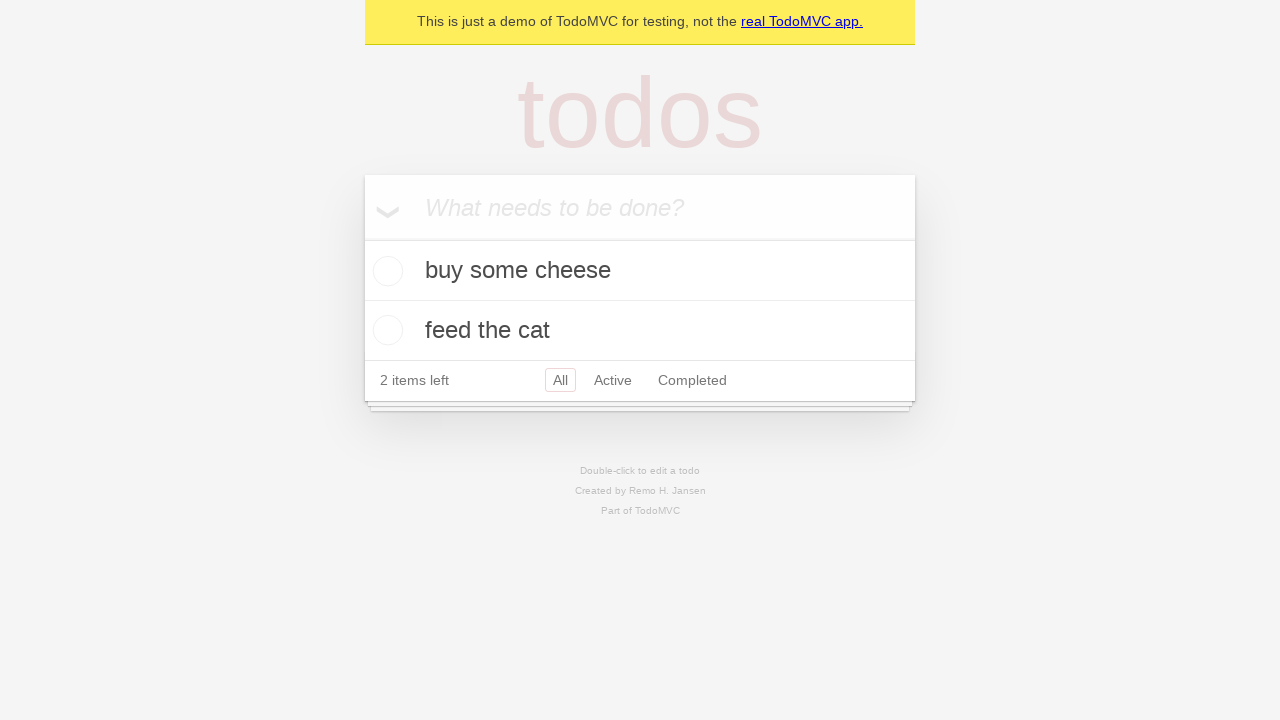